Tests JavaScript confirm popup by clicking Cancel button and verifying the result shows the user clicked Cancel

Starting URL: https://the-internet.herokuapp.com/javascript_alerts

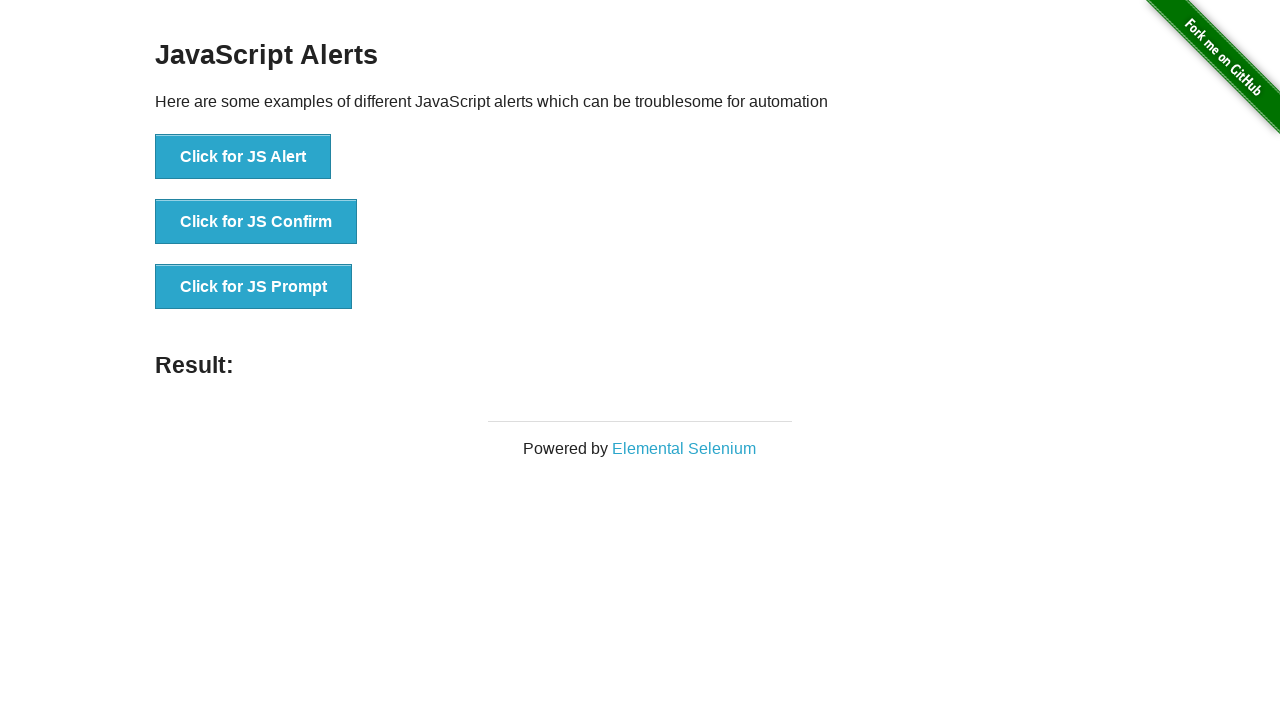

Set up dialog handler to dismiss/cancel confirmation popups
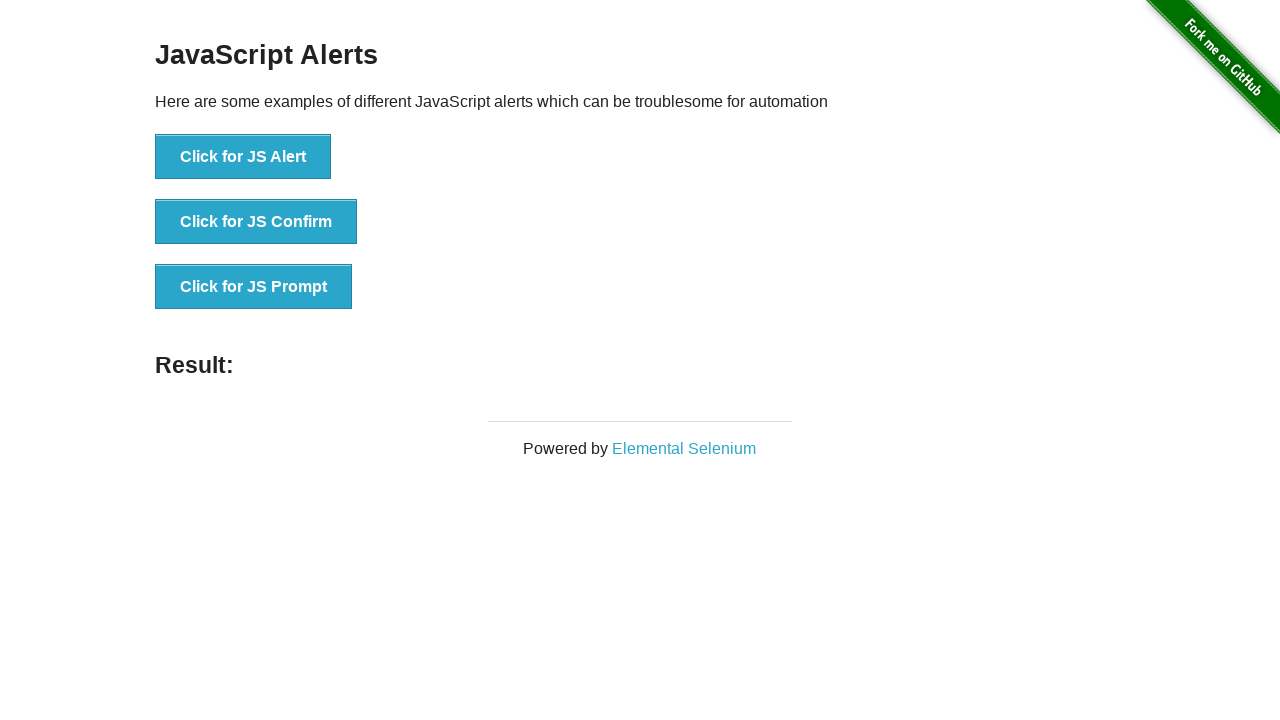

Clicked 'Click for JS Confirm' button to trigger JavaScript confirmation dialog at (256, 222) on xpath=//button[text()='Click for JS Confirm']
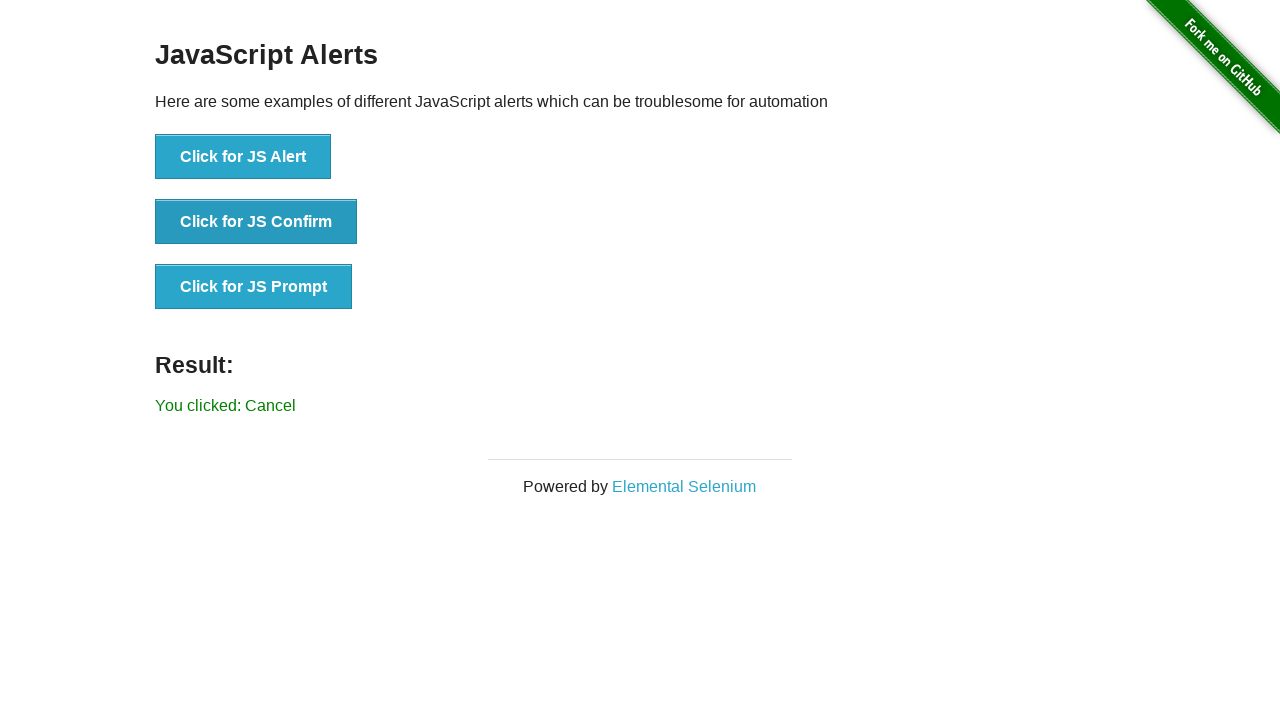

Result message appeared after canceling the confirmation dialog
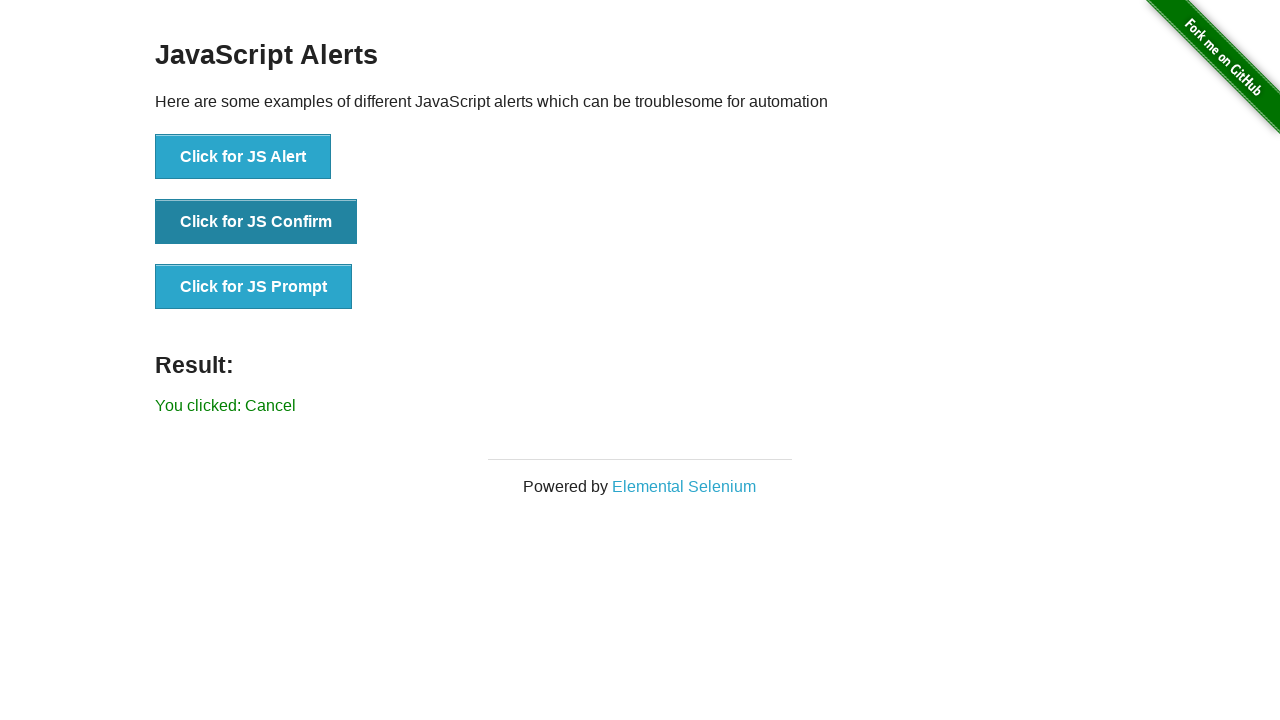

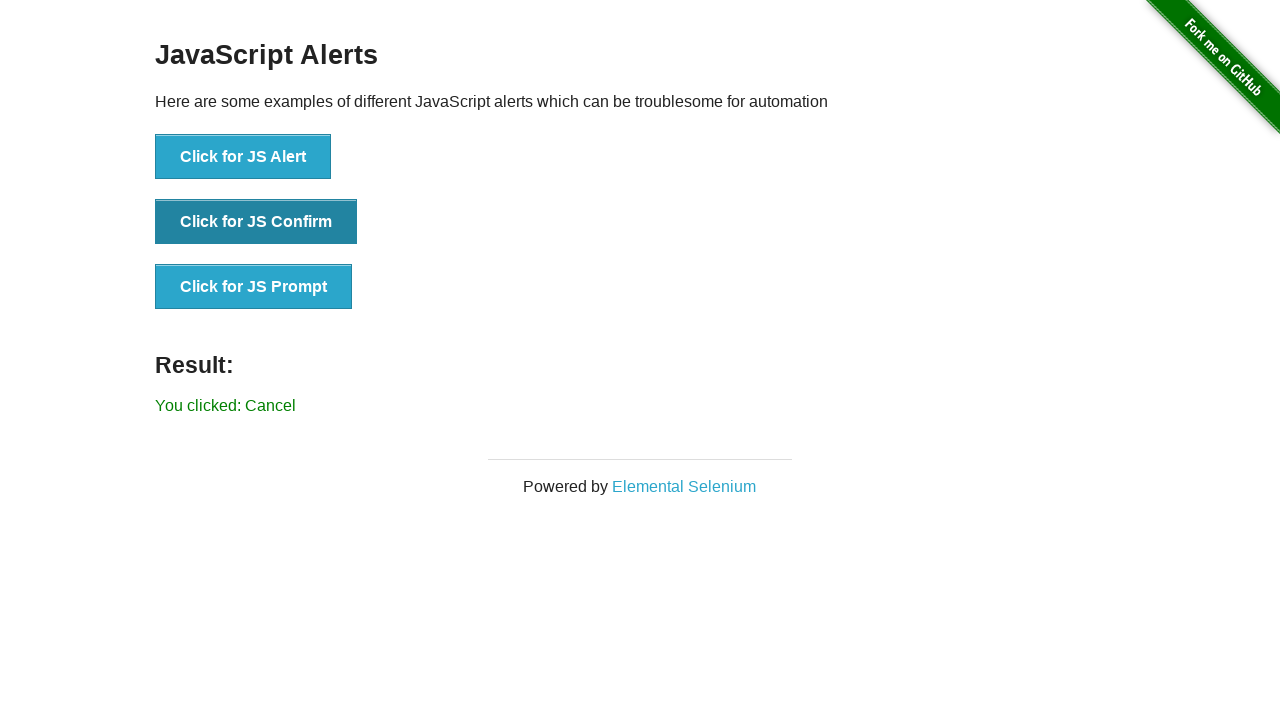